Tests dropdown menu functionality by clicking on dropdown button and selecting Facebook option

Starting URL: https://omayo.blogspot.com/

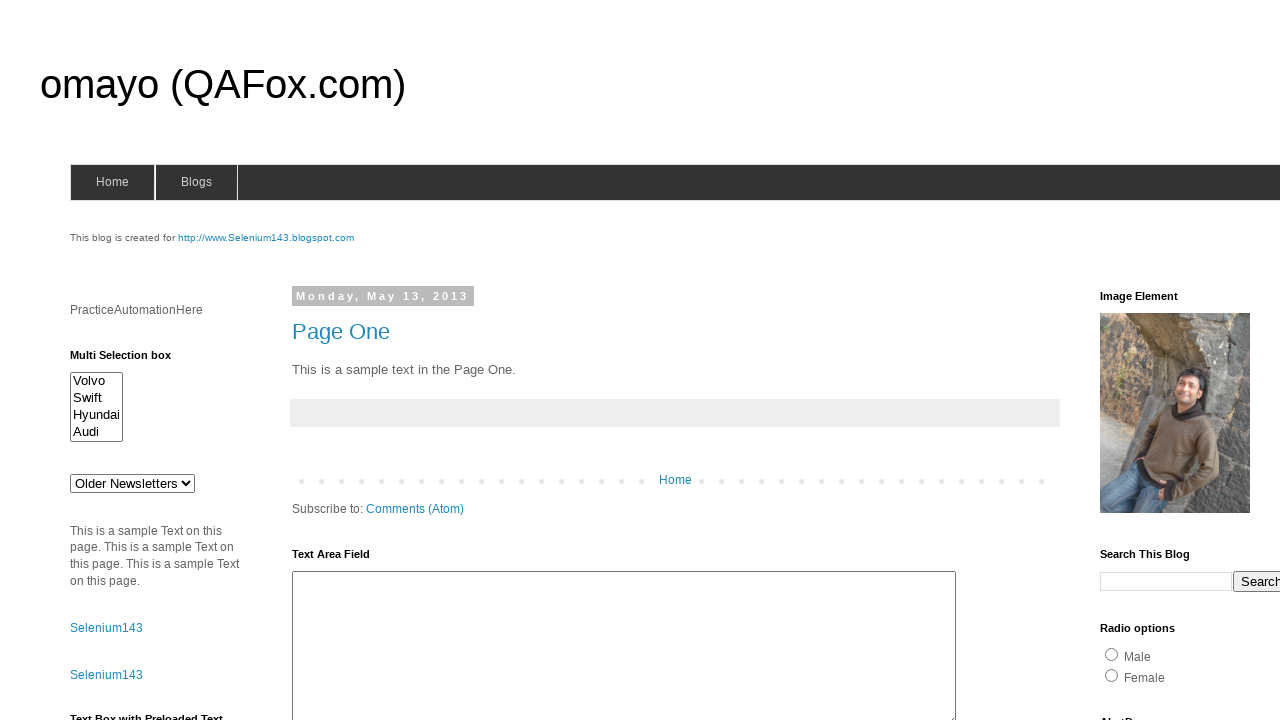

Clicked dropdown button to open menu at (1227, 360) on button:text('Dropdown')
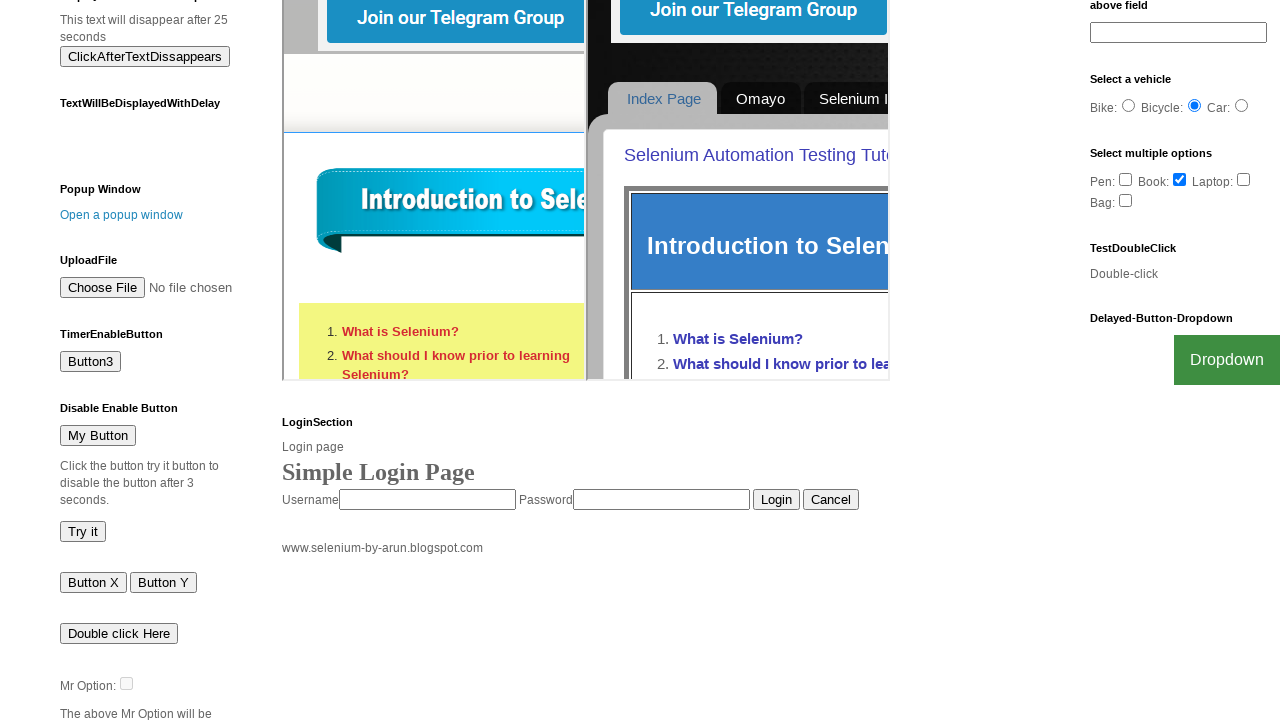

Selected Facebook option from dropdown menu at (1200, 700) on a:text('Facebook')
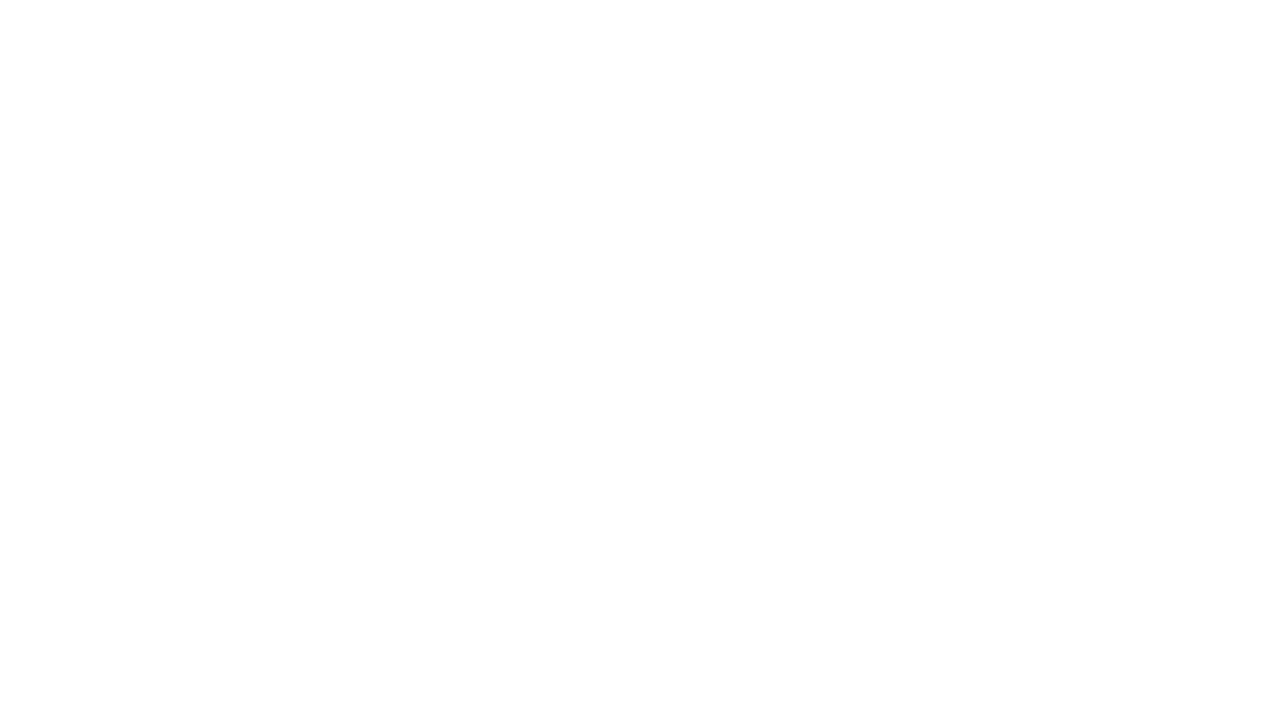

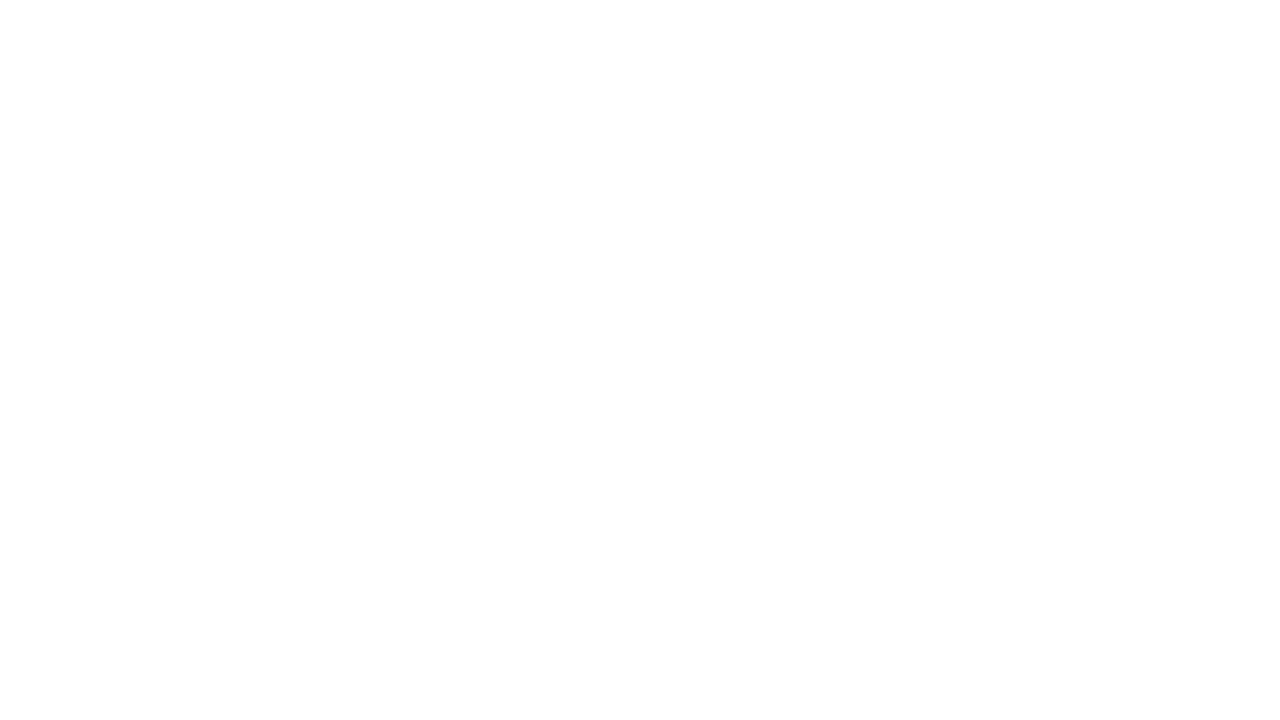